Tests web table sorting functionality by clicking the vegetable name column header and verifying that the displayed items are sorted alphabetically.

Starting URL: https://rahulshettyacademy.com/seleniumPractise/#/offers

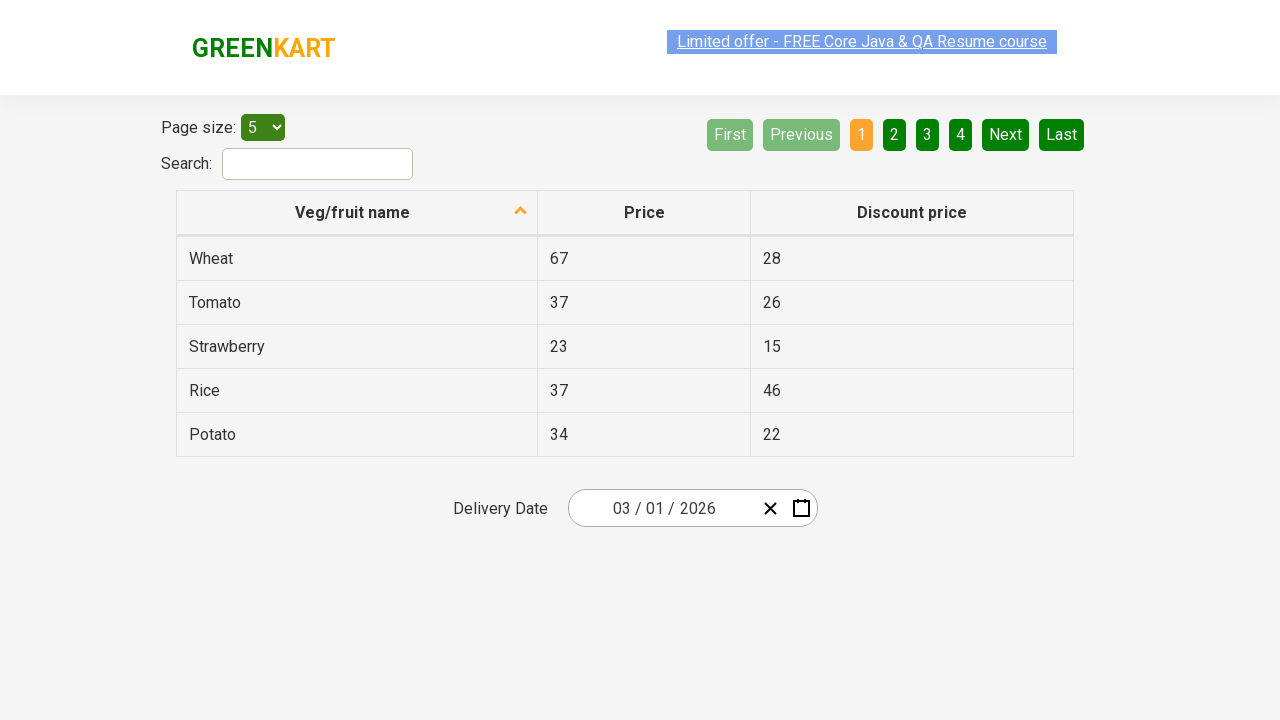

Clicked vegetable name column header to trigger sorting at (357, 213) on xpath=//tr/th[1]
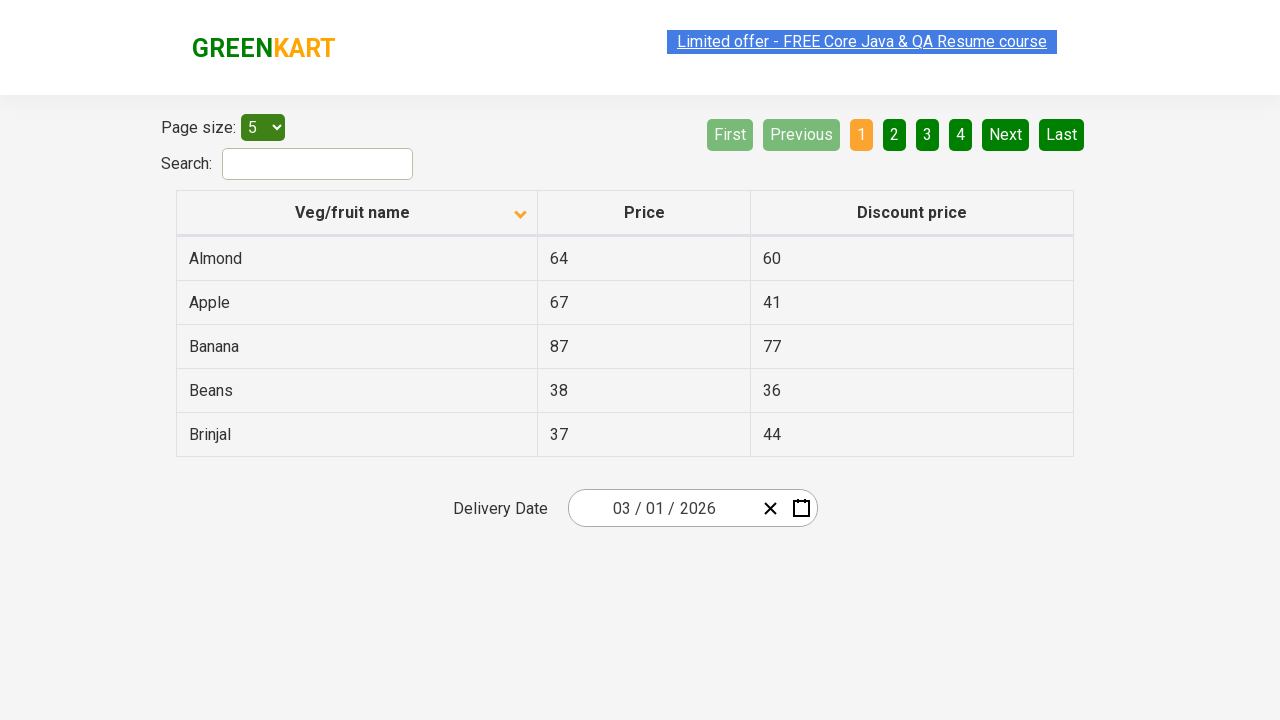

Table data loaded after sorting
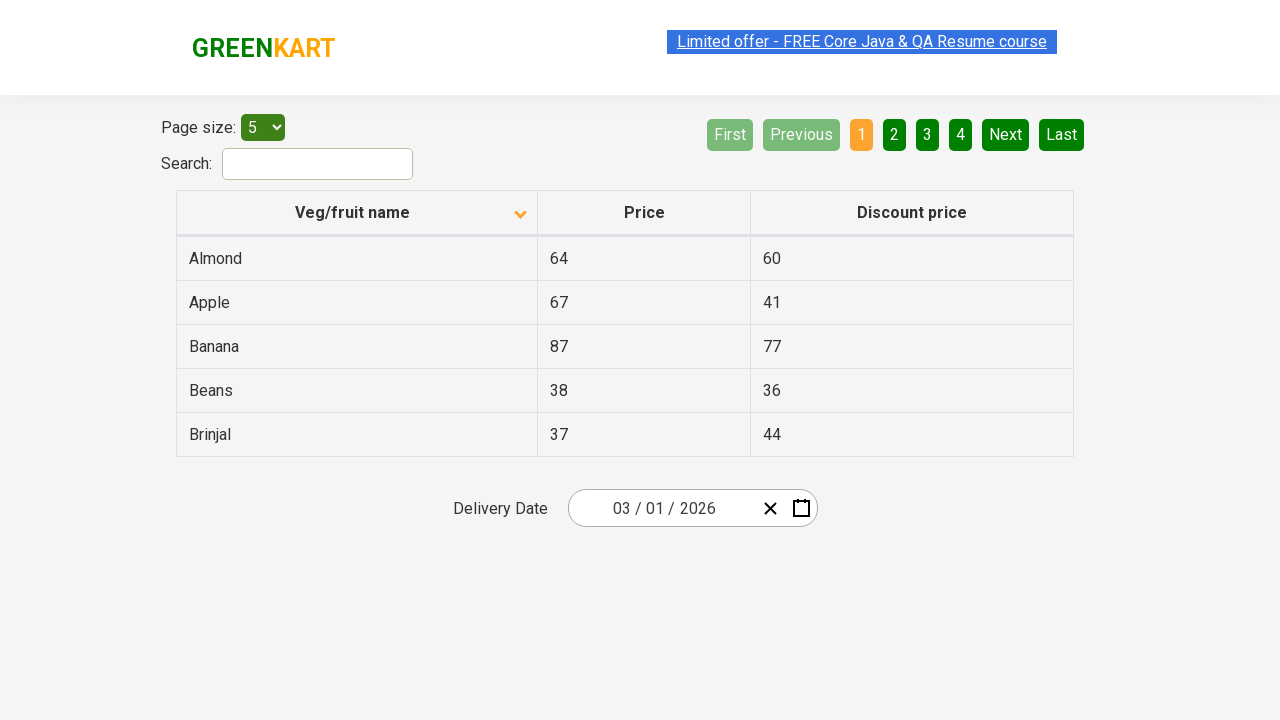

Retrieved all vegetable names from first column
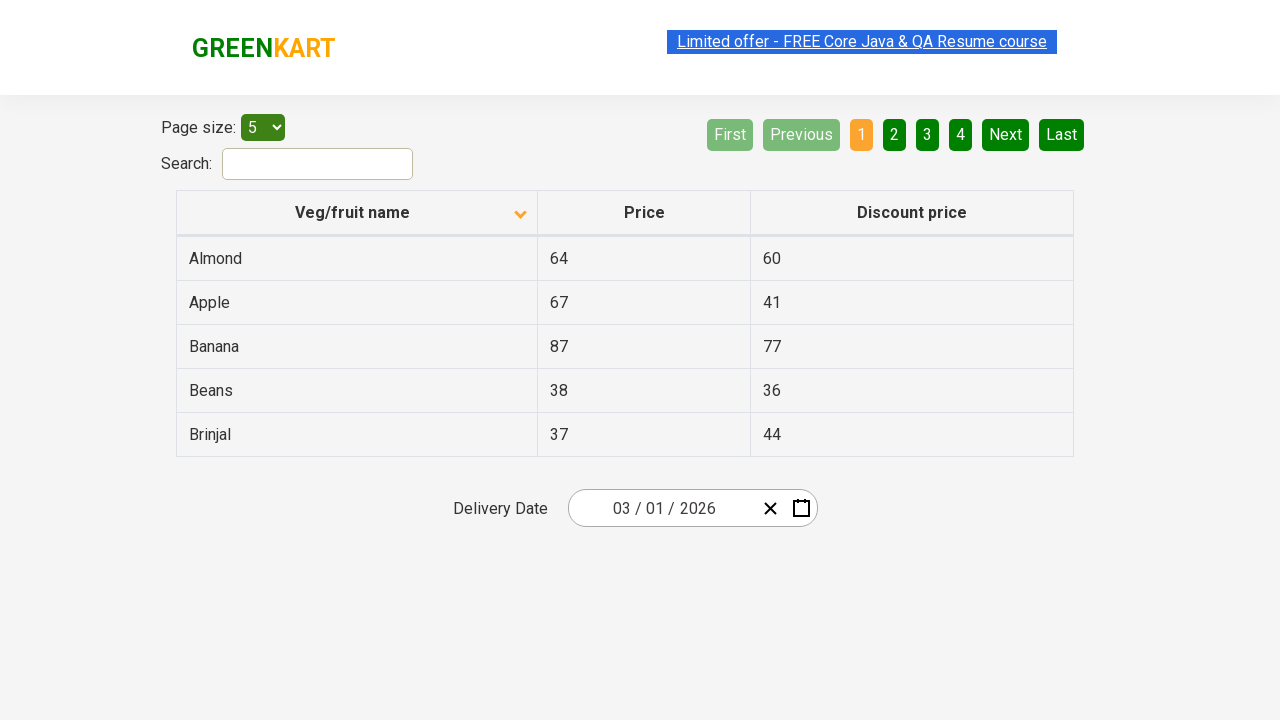

Extracted vegetable list: ['Almond', 'Apple', 'Banana', 'Beans', 'Brinjal']
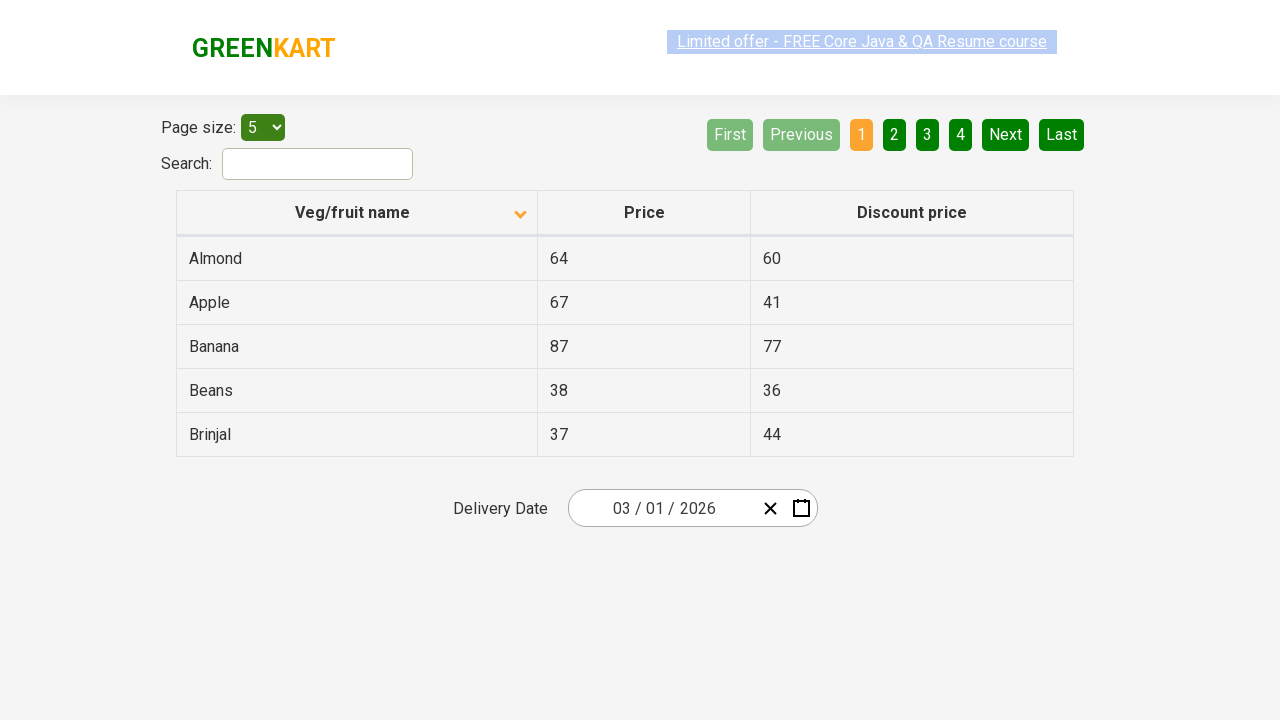

Created sorted reference list: ['Almond', 'Apple', 'Banana', 'Beans', 'Brinjal']
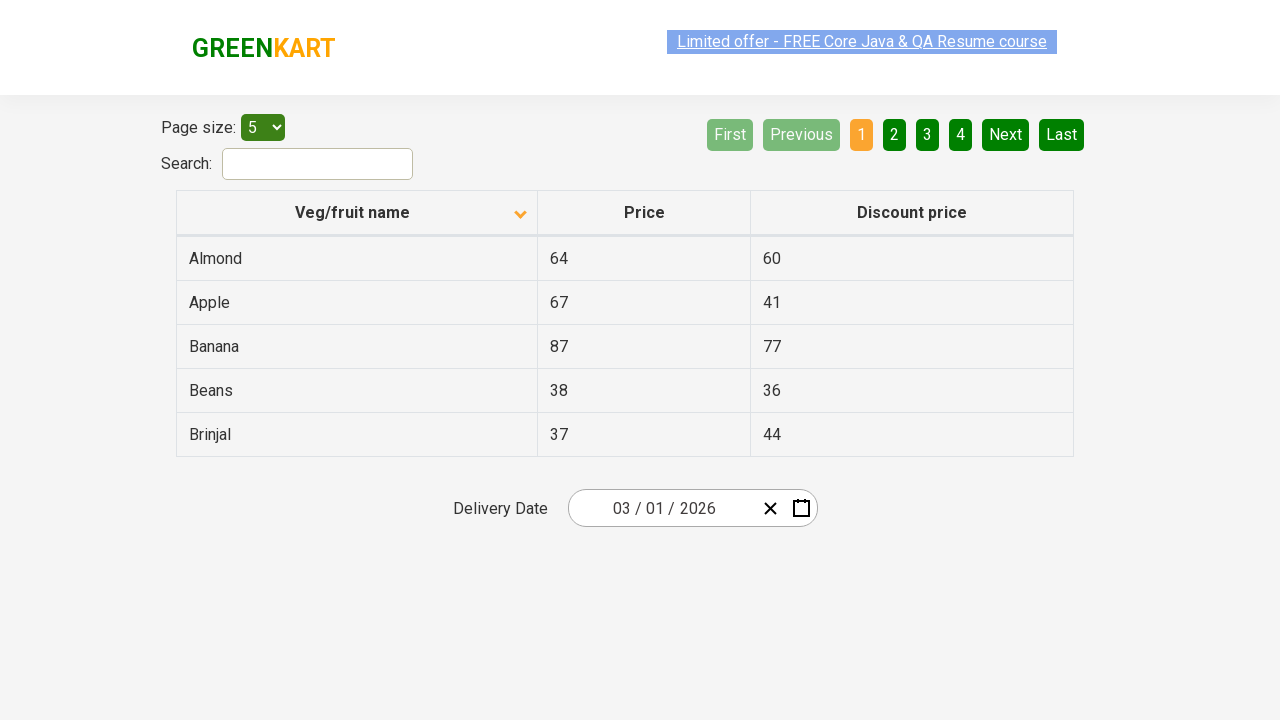

Verified that displayed vegetables are sorted alphabetically
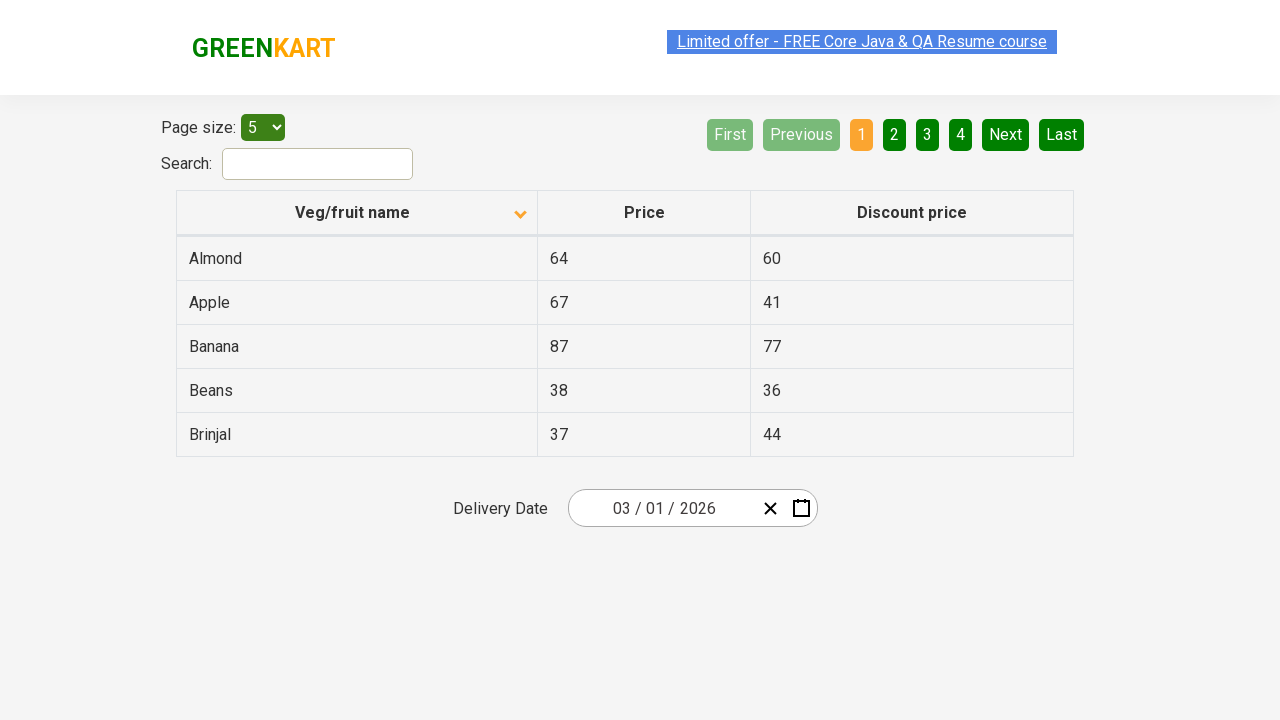

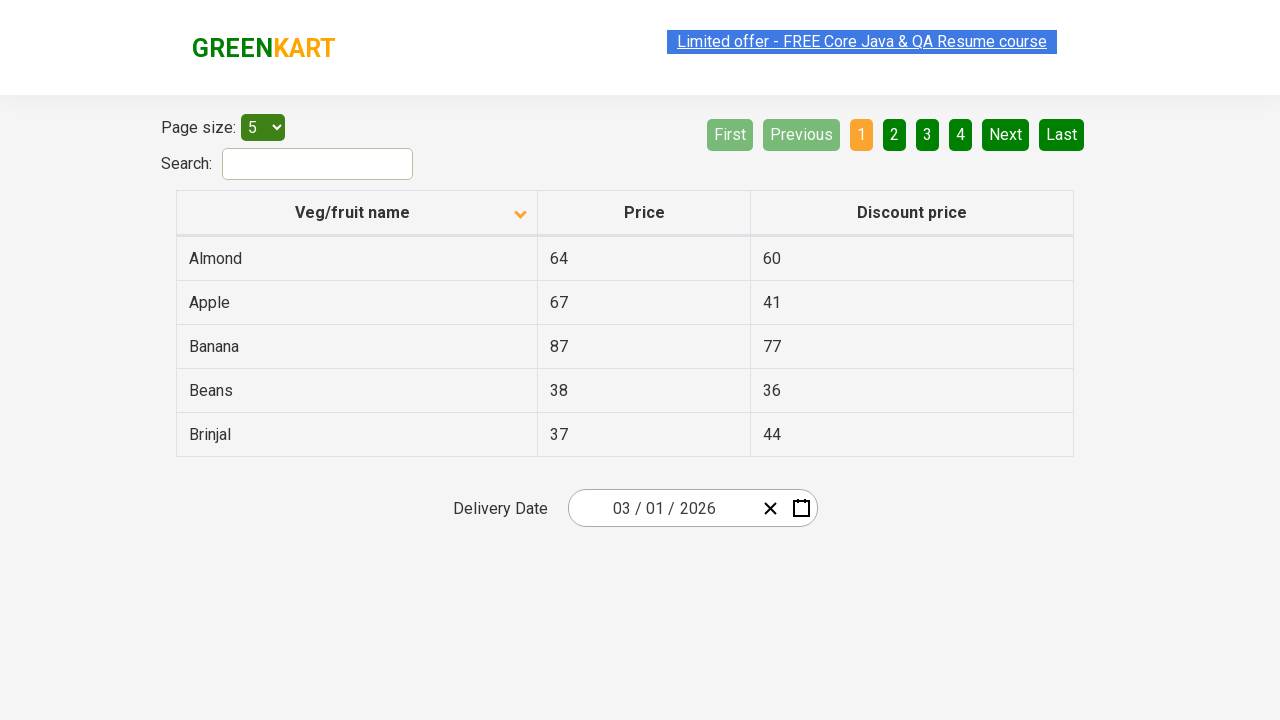